Tests handling of nested iframes by extracting email text from an outer frame and filling it into an input field within a nested inner frame.

Starting URL: https://demoapps.qspiders.com/ui/frames/nested?sublist=1

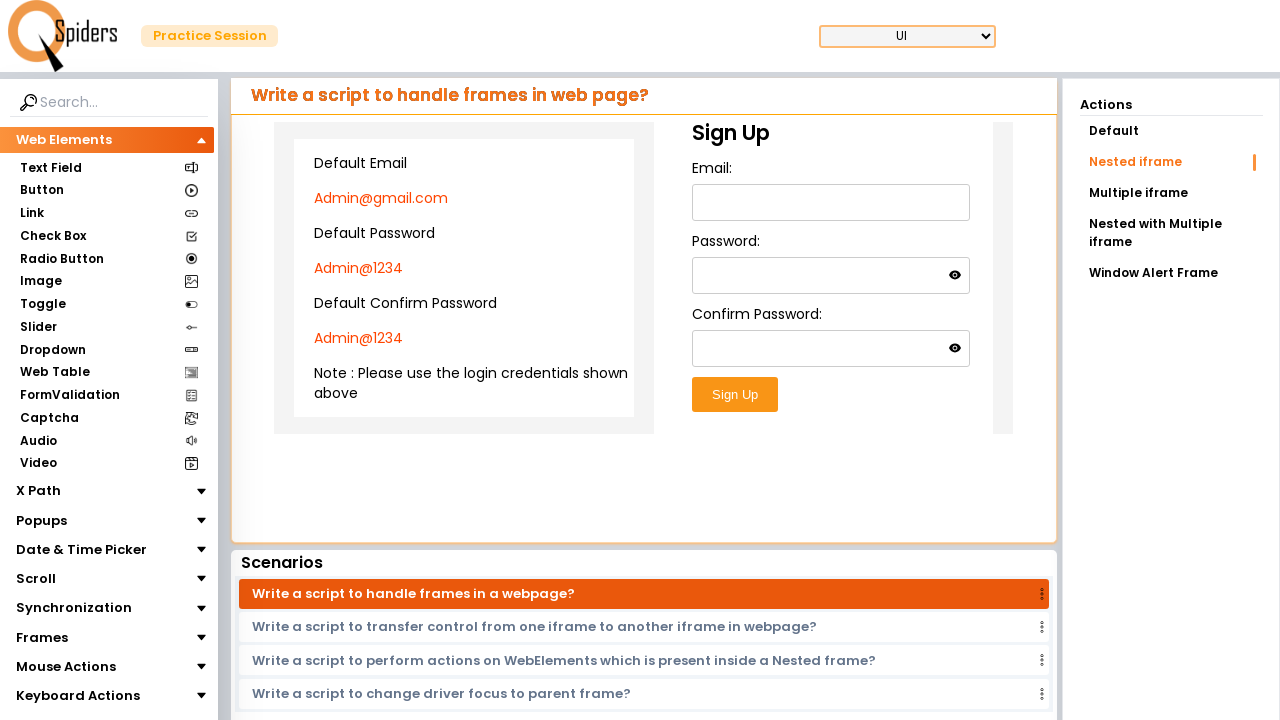

Located outer frame with class 'w-full h-96'
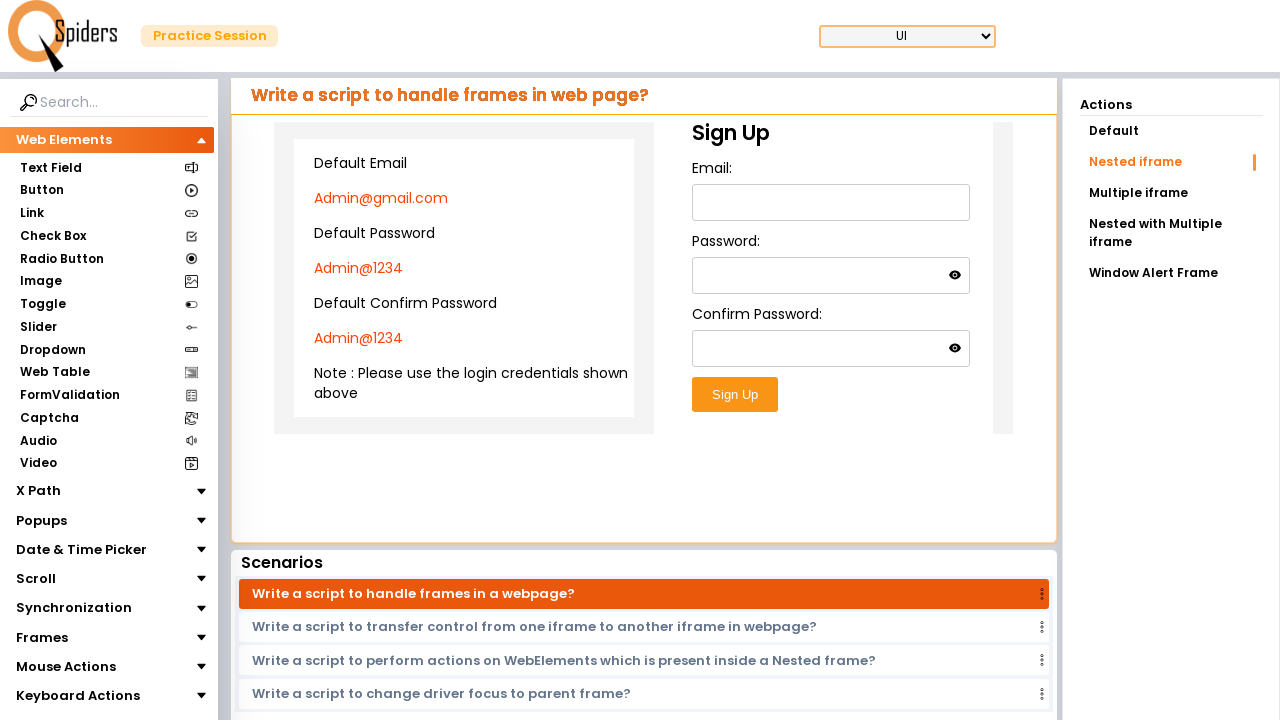

Extracted email text 'Admin@gmail.com' from outer frame
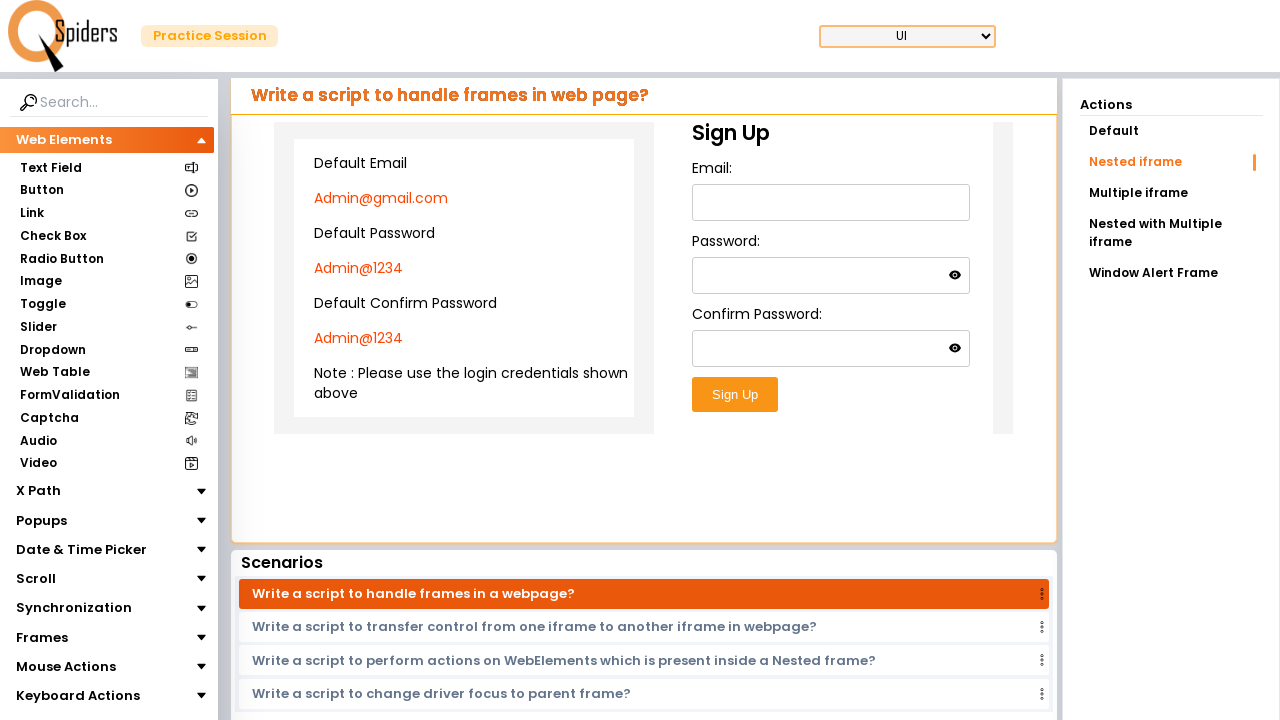

Located nested inner frame within outer frame
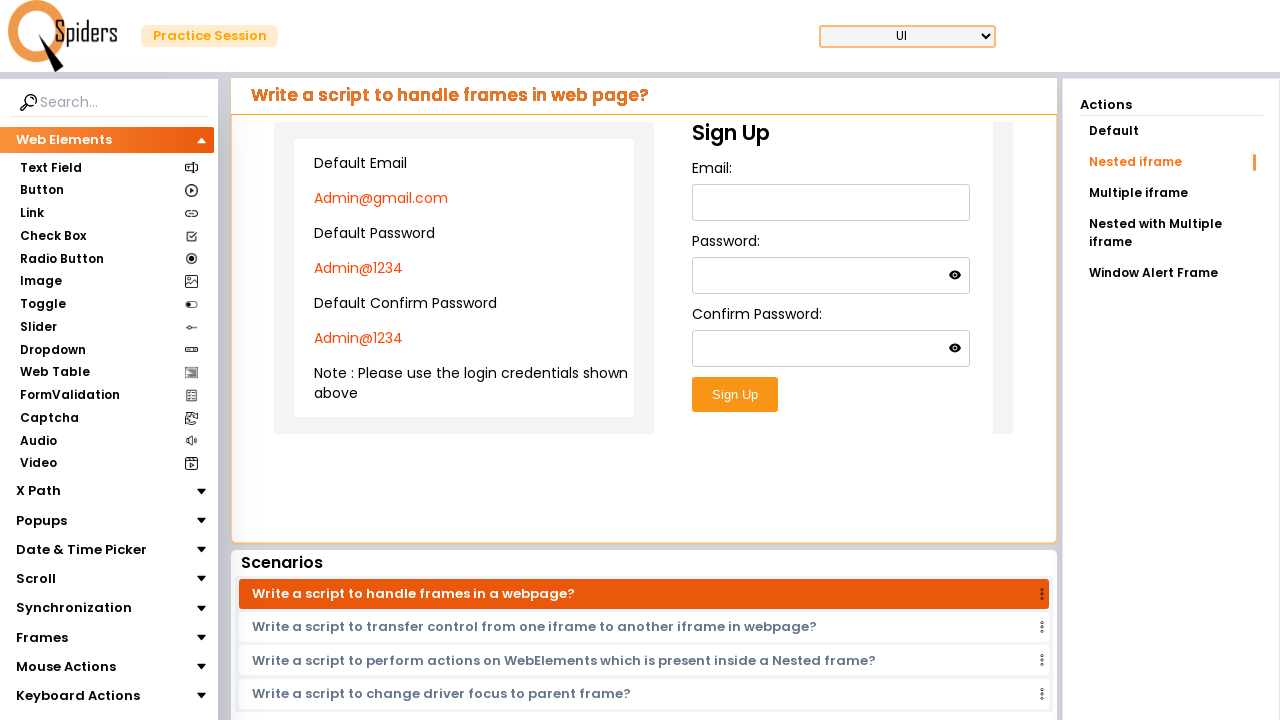

Filled email field in nested frame with 'Admin@gmail.com' on xpath=//iframe[@class="w-full h-96"] >> internal:control=enter-frame >> xpath=//
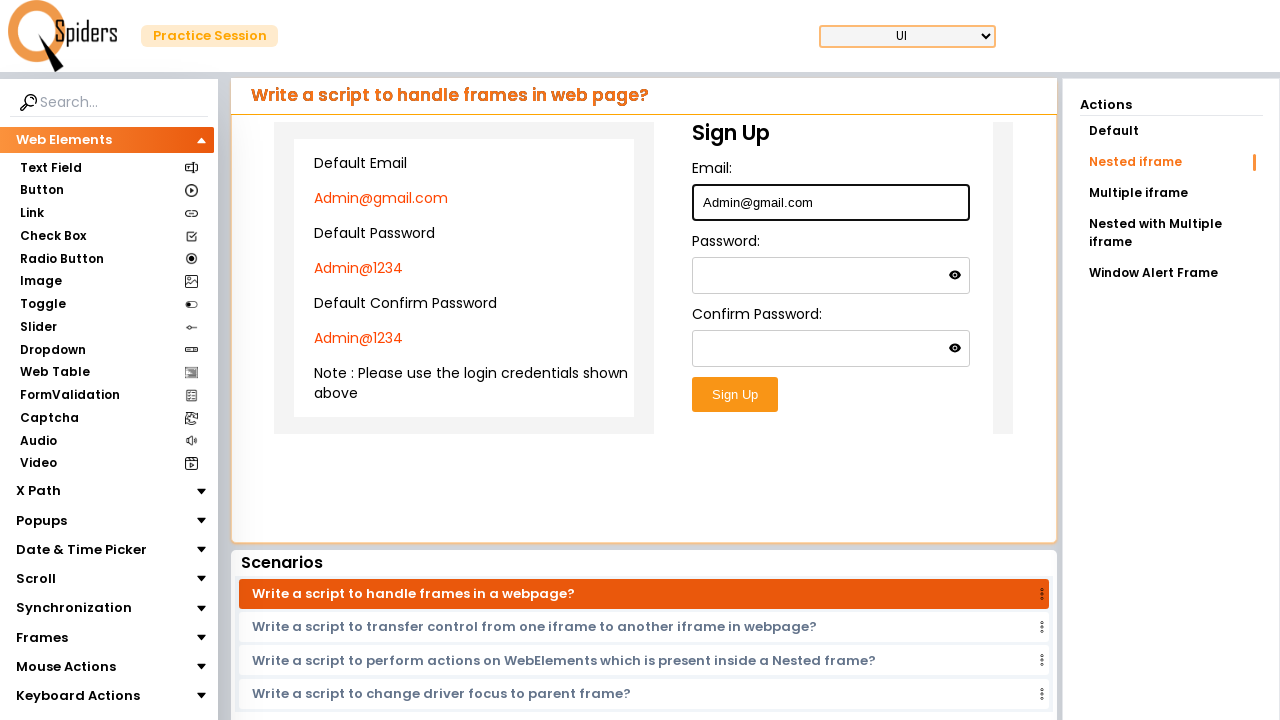

Waited 3 seconds for action to complete
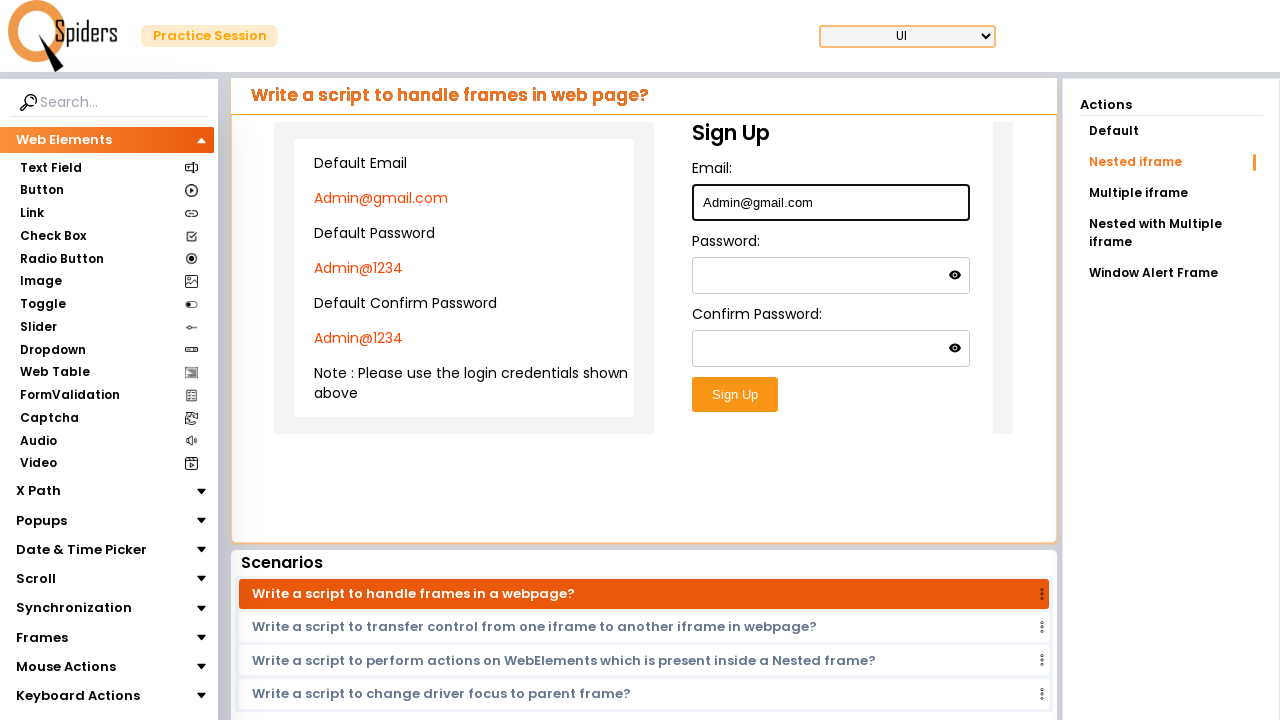

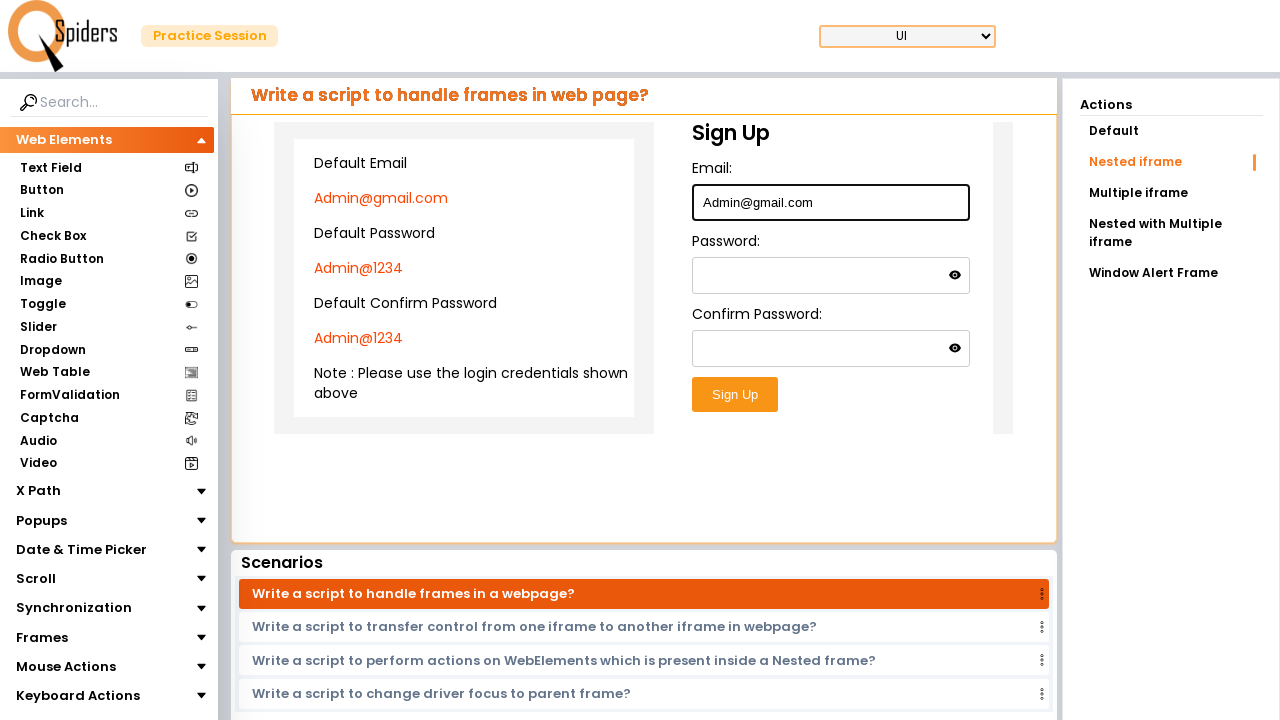